Tests keyboard actions by typing text in a textarea, selecting all with Ctrl+A, copying with Ctrl+C, tabbing to the next field, and pasting with Ctrl+V to duplicate the text.

Starting URL: https://text-compare.com/

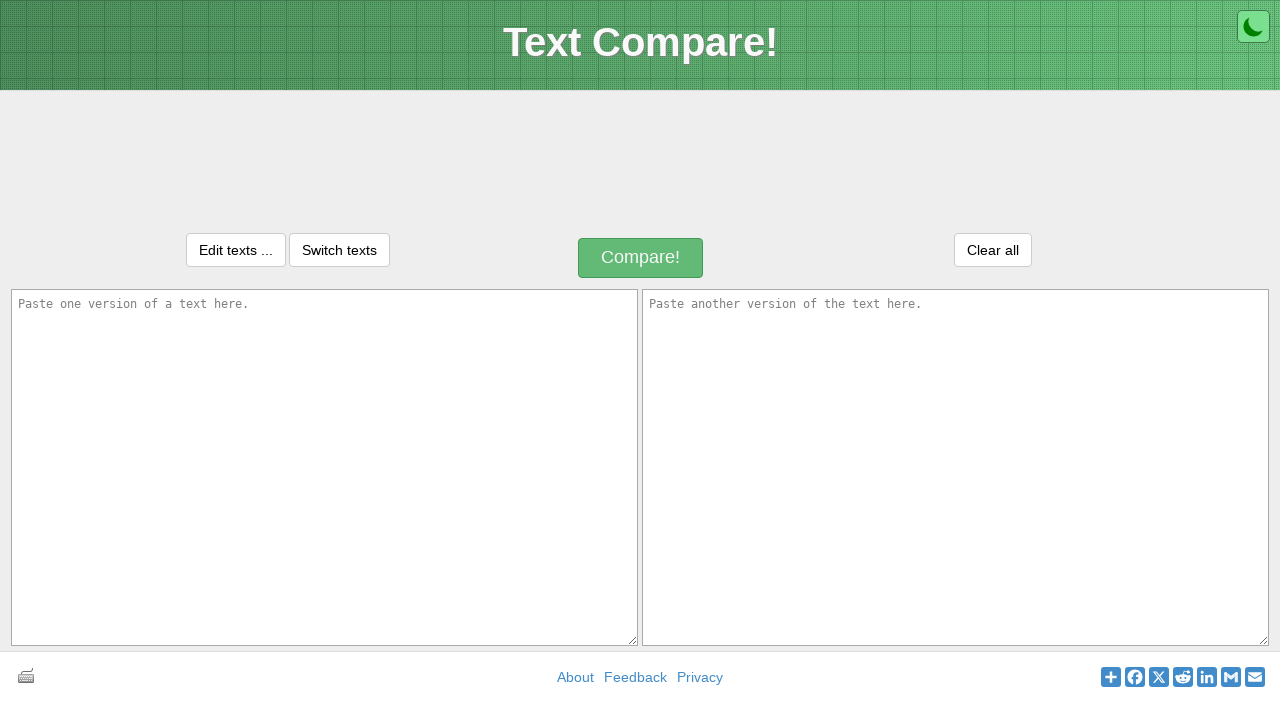

Filled first textarea with 'WELCOME TO AUTOMATION' on textarea#inputText1
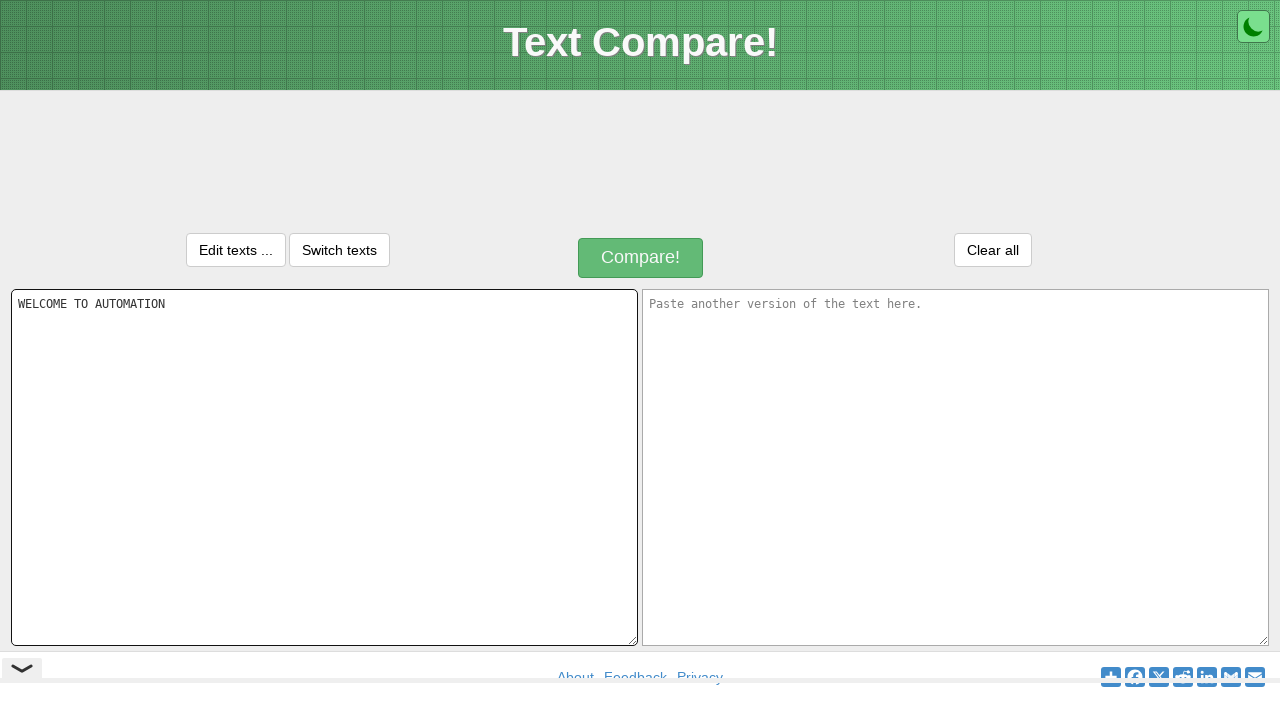

Clicked on first textarea to ensure focus at (324, 467) on textarea#inputText1
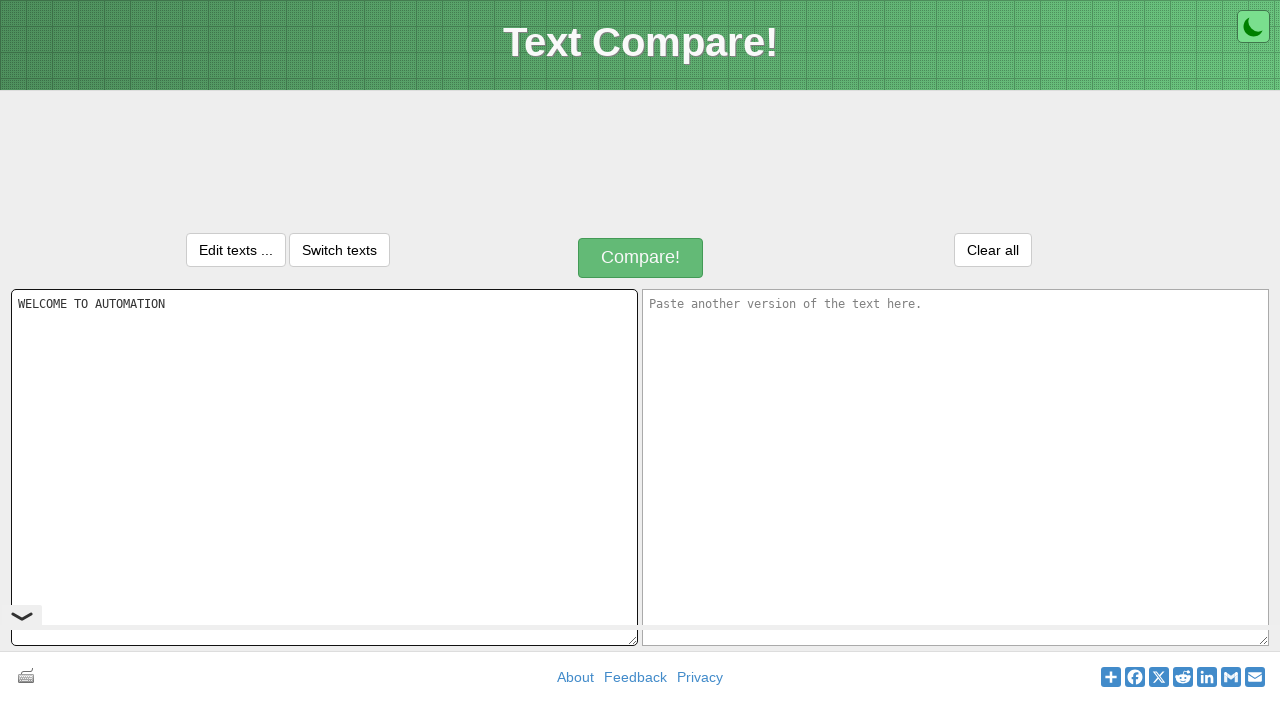

Selected all text in textarea with Ctrl+A
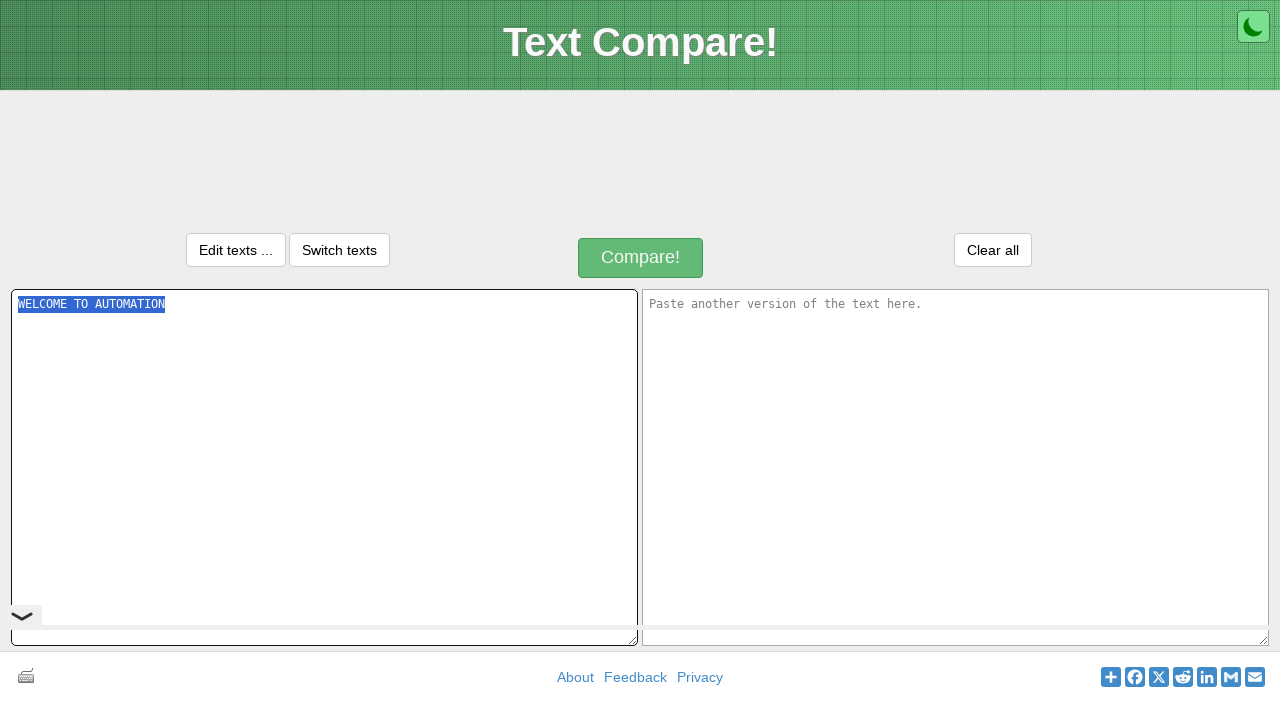

Copied selected text with Ctrl+C
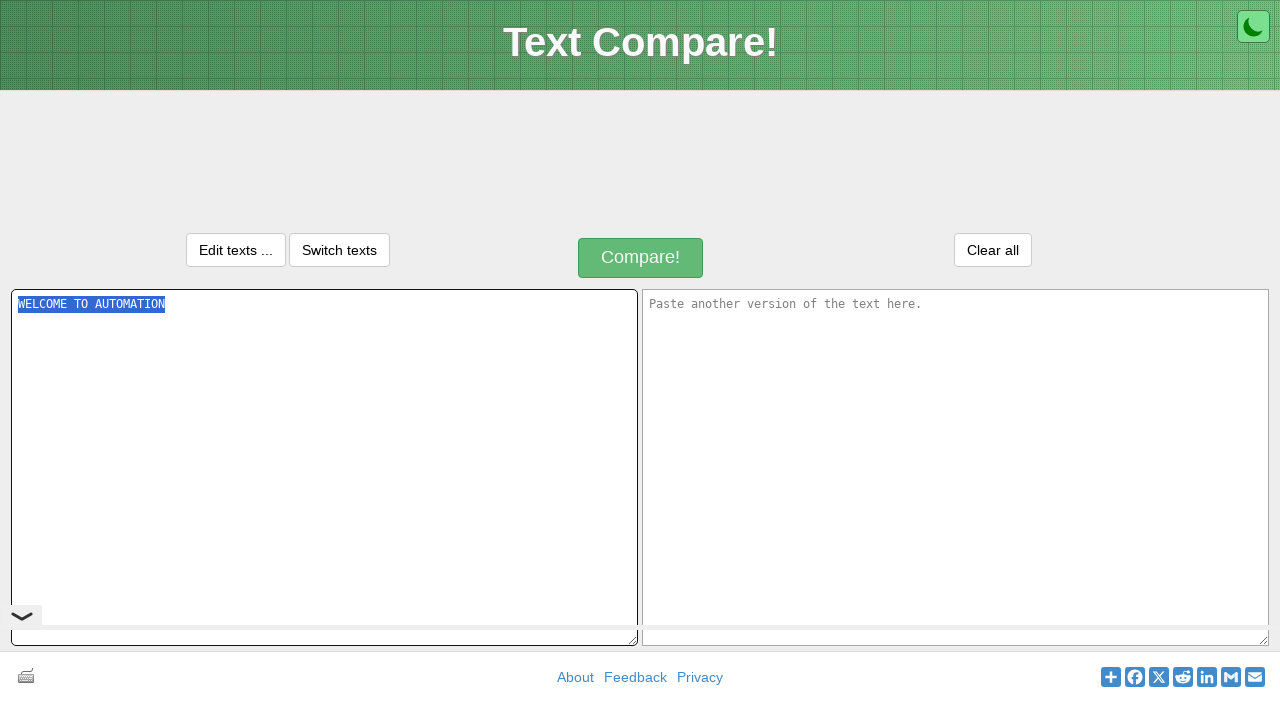

Tabbed to next textarea field
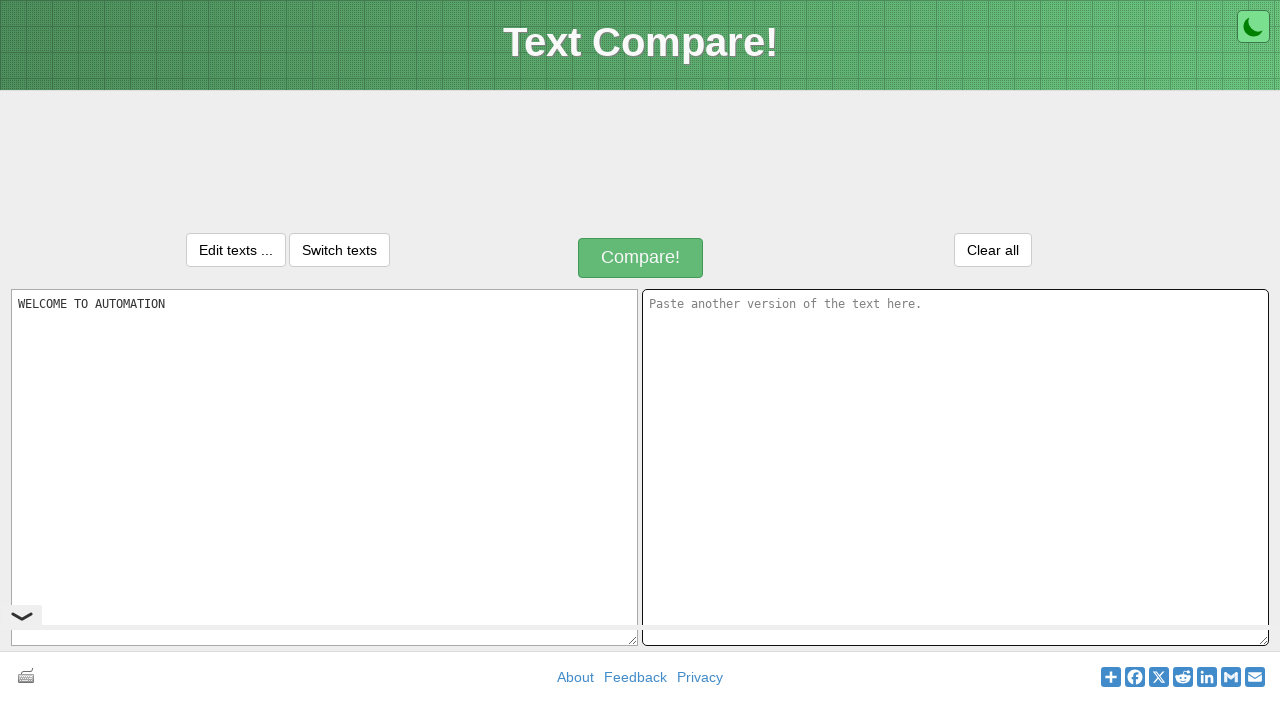

Pasted copied text with Ctrl+V to second textarea
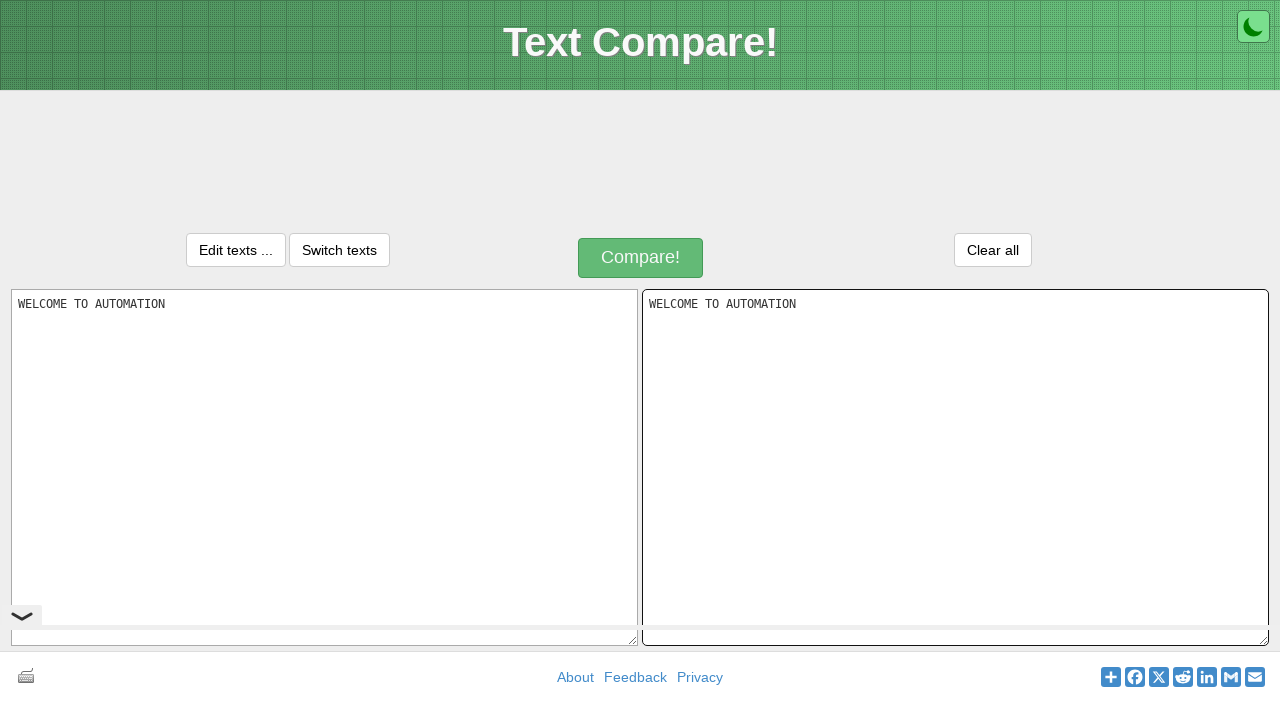

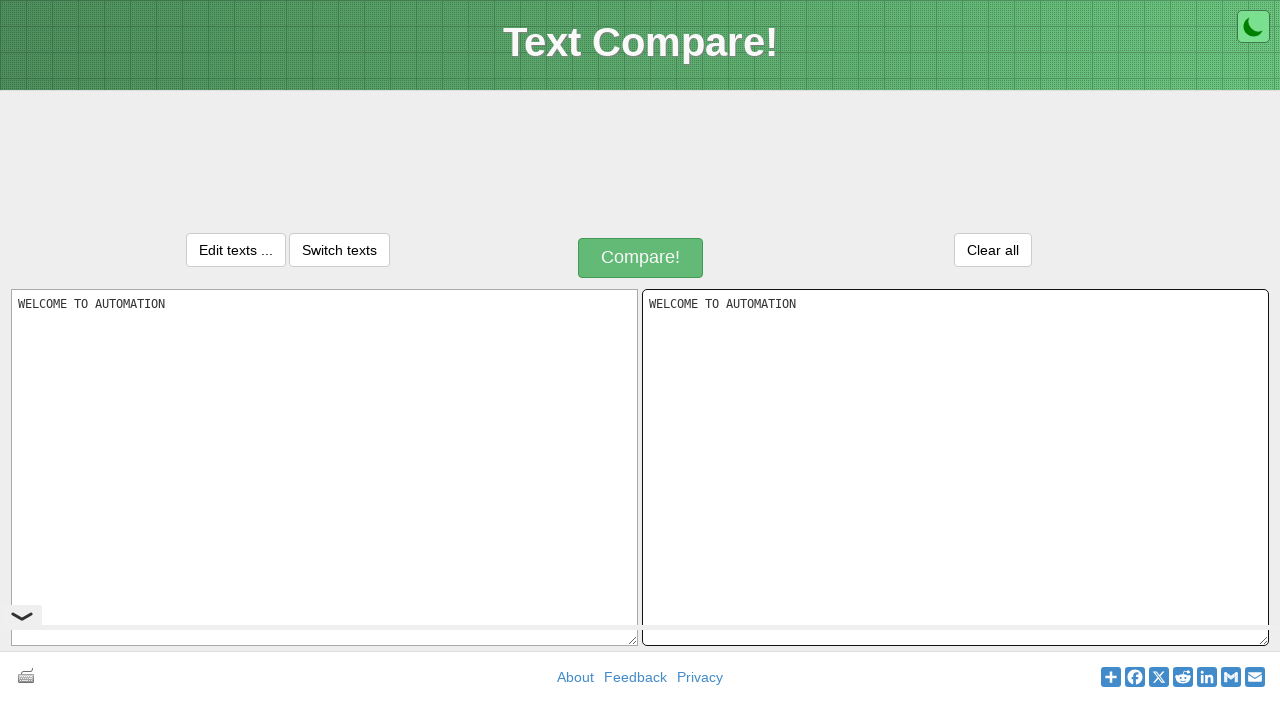